Tests that a todo item is removed when edited to an empty string

Starting URL: https://demo.playwright.dev/todomvc

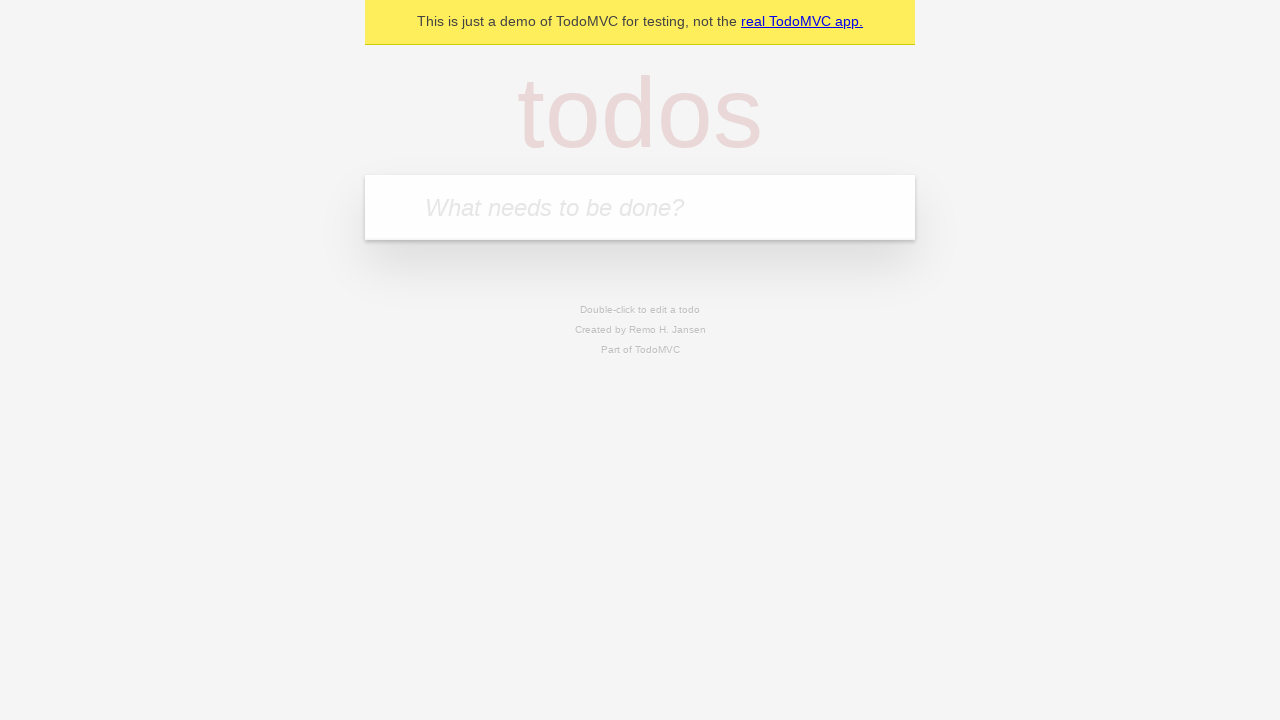

Filled todo input with 'buy some cheese' on internal:attr=[placeholder="What needs to be done?"i]
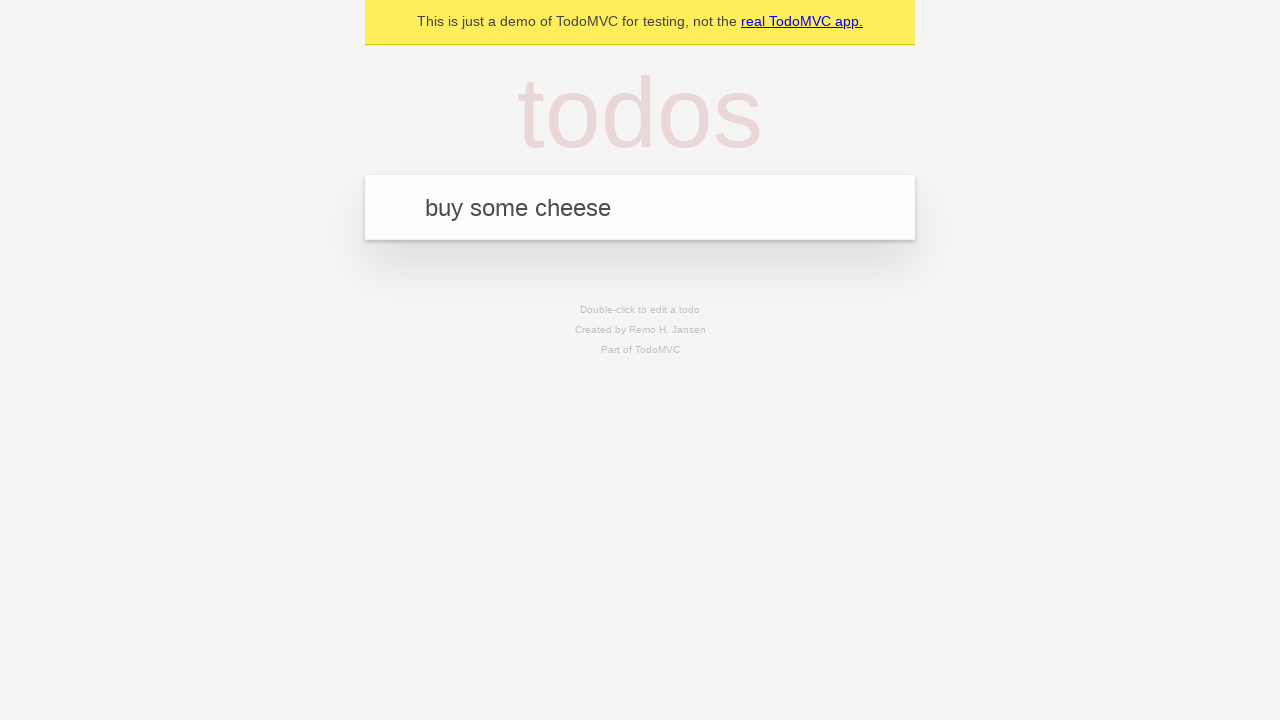

Pressed Enter to add first todo on internal:attr=[placeholder="What needs to be done?"i]
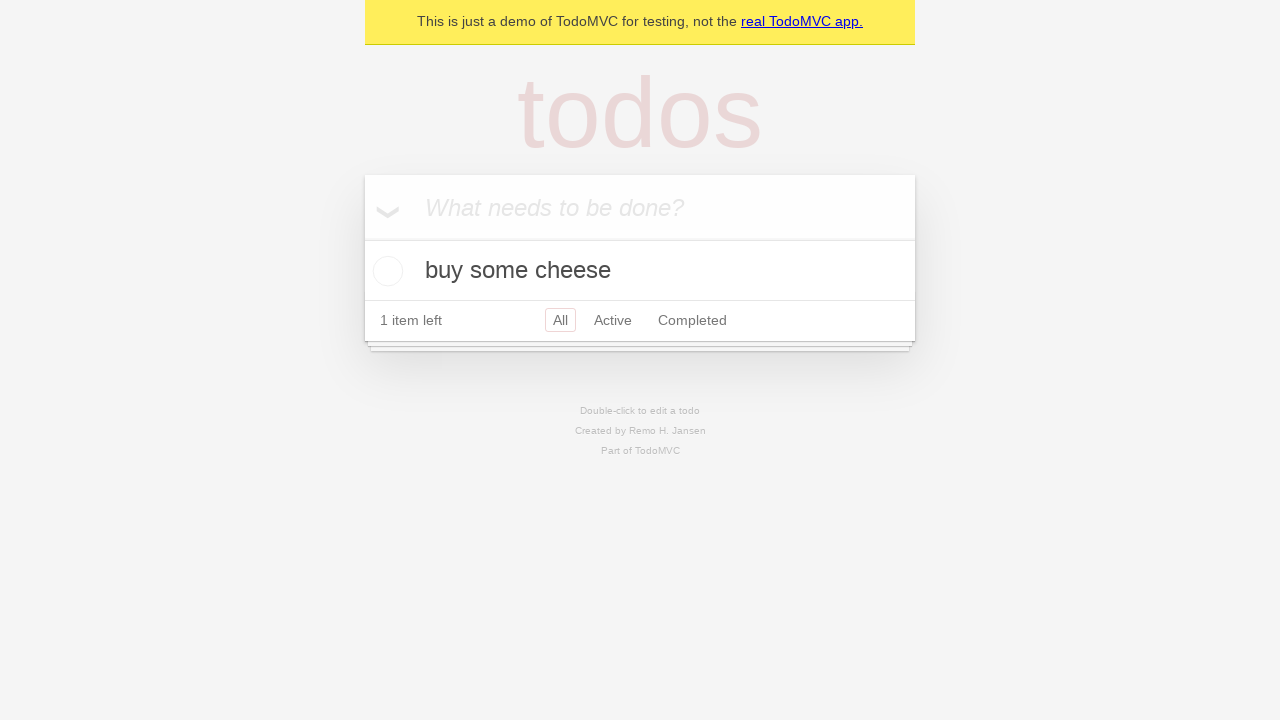

Filled todo input with 'feed the cat' on internal:attr=[placeholder="What needs to be done?"i]
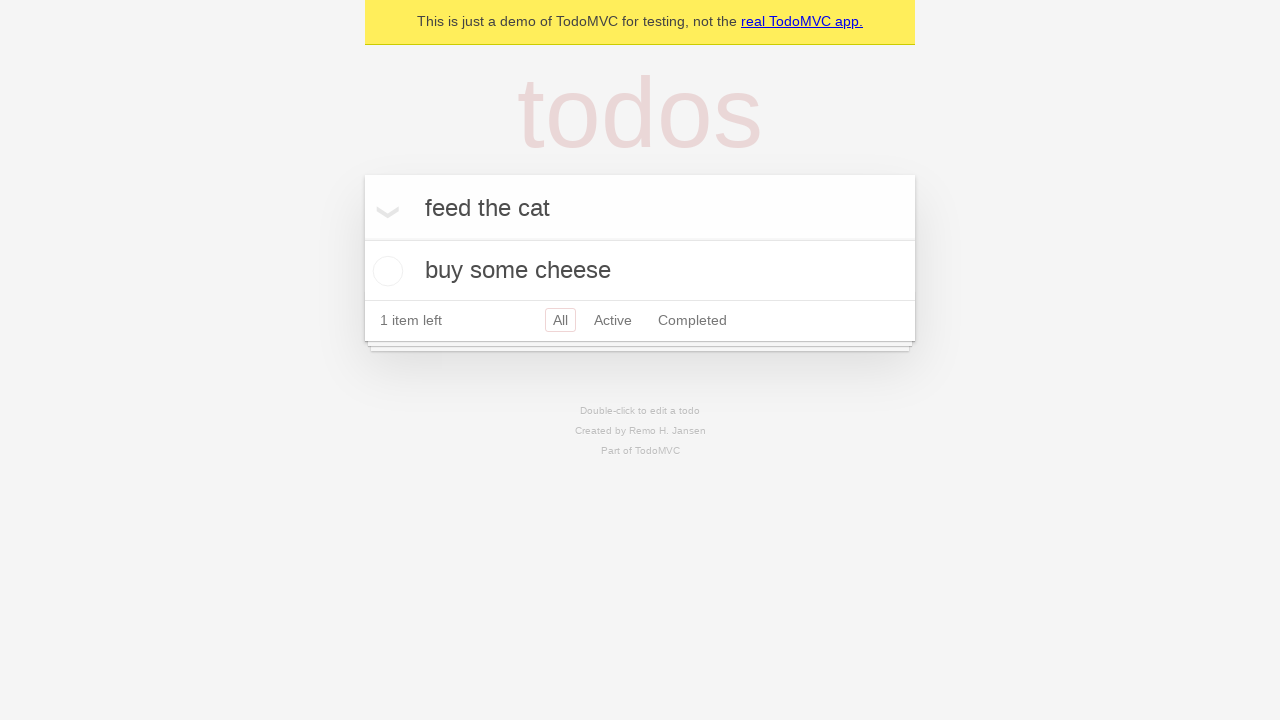

Pressed Enter to add second todo on internal:attr=[placeholder="What needs to be done?"i]
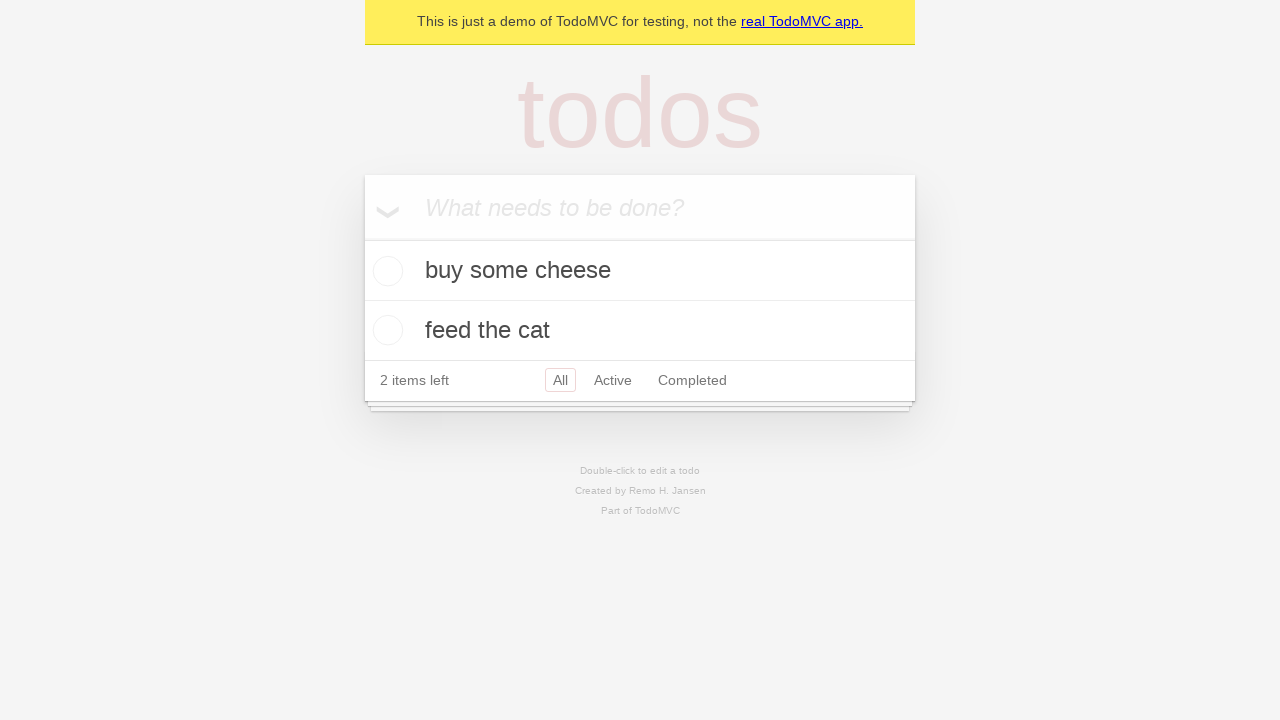

Filled todo input with 'book a doctors appointment' on internal:attr=[placeholder="What needs to be done?"i]
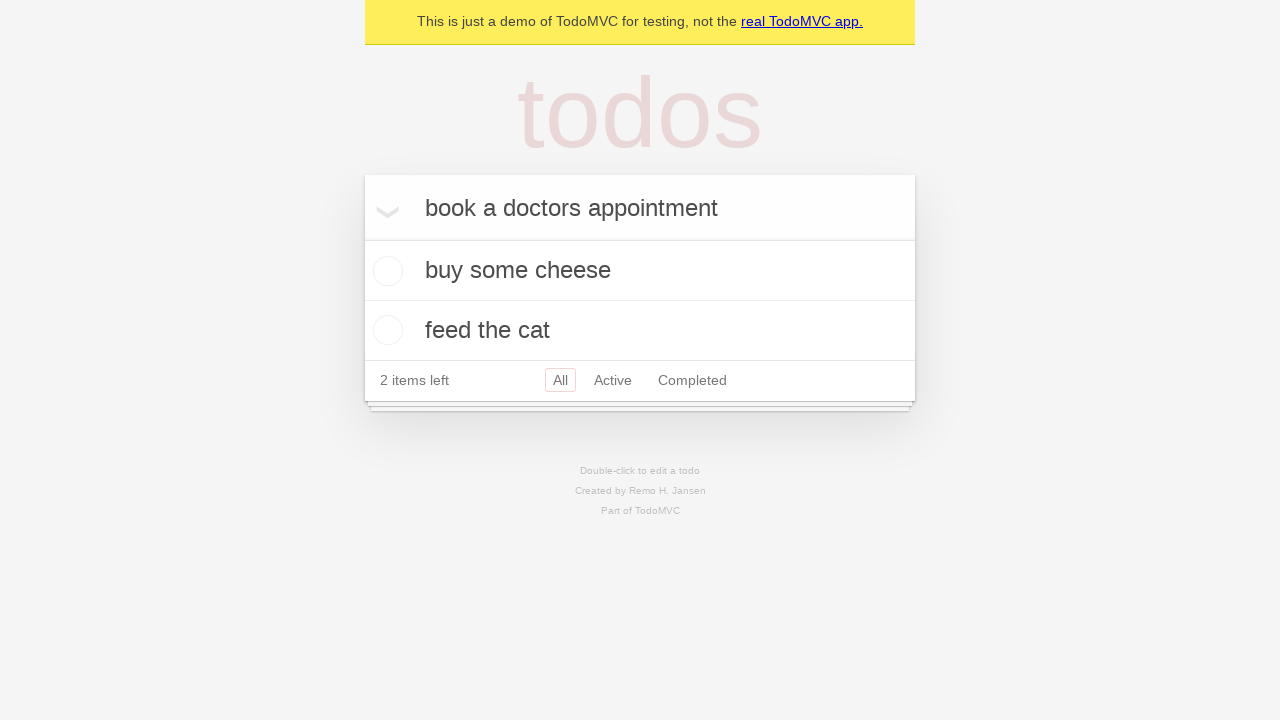

Pressed Enter to add third todo on internal:attr=[placeholder="What needs to be done?"i]
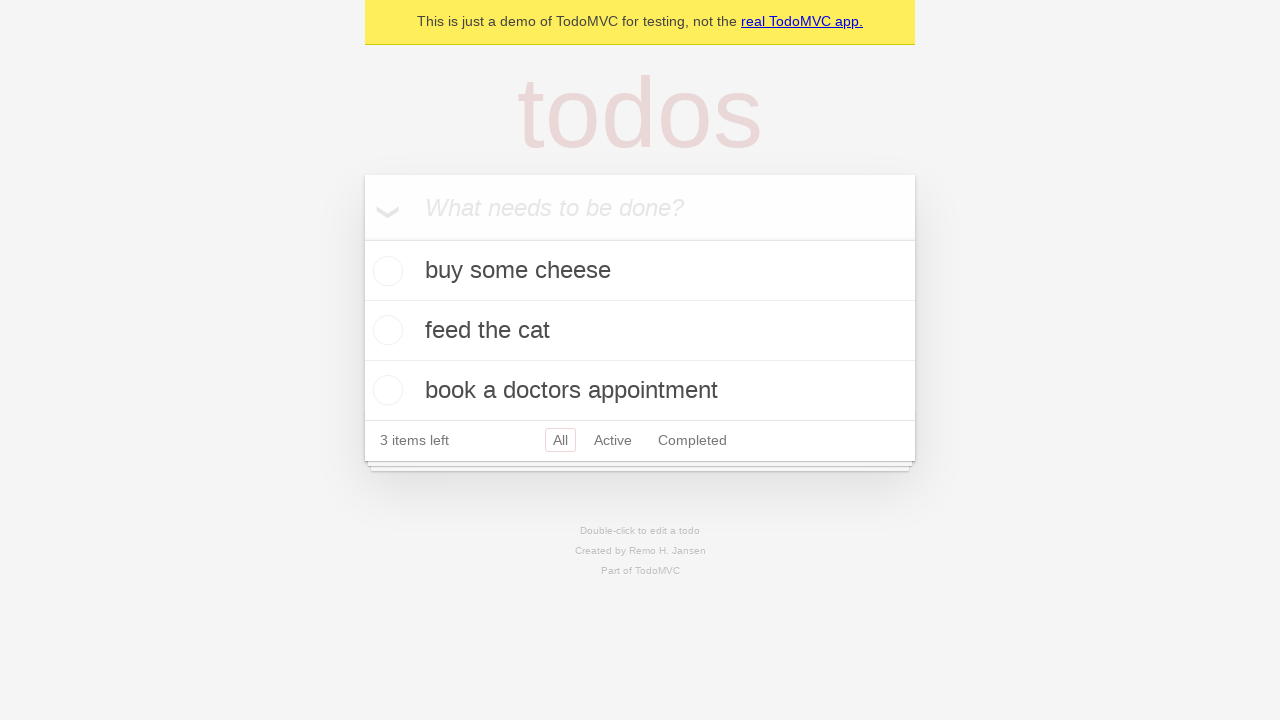

Double-clicked second todo item to enter edit mode at (640, 331) on internal:testid=[data-testid="todo-item"s] >> nth=1
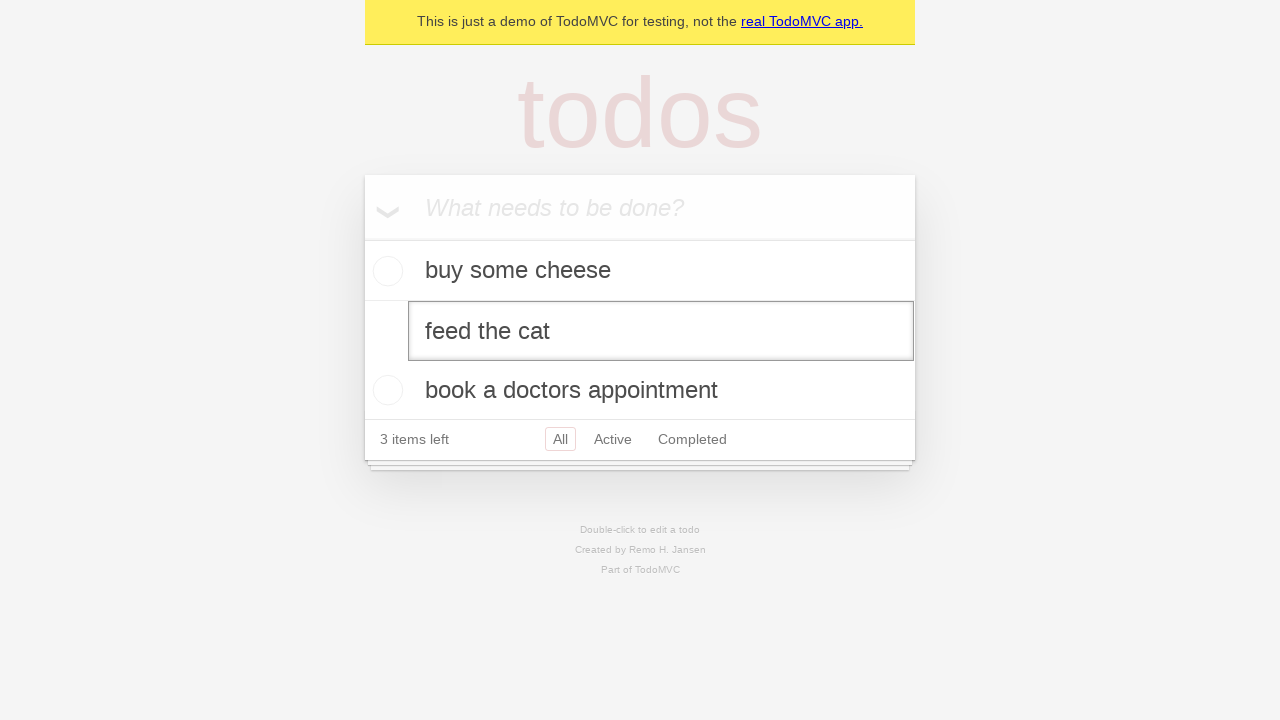

Cleared the text from the edit field on internal:testid=[data-testid="todo-item"s] >> nth=1 >> internal:role=textbox[nam
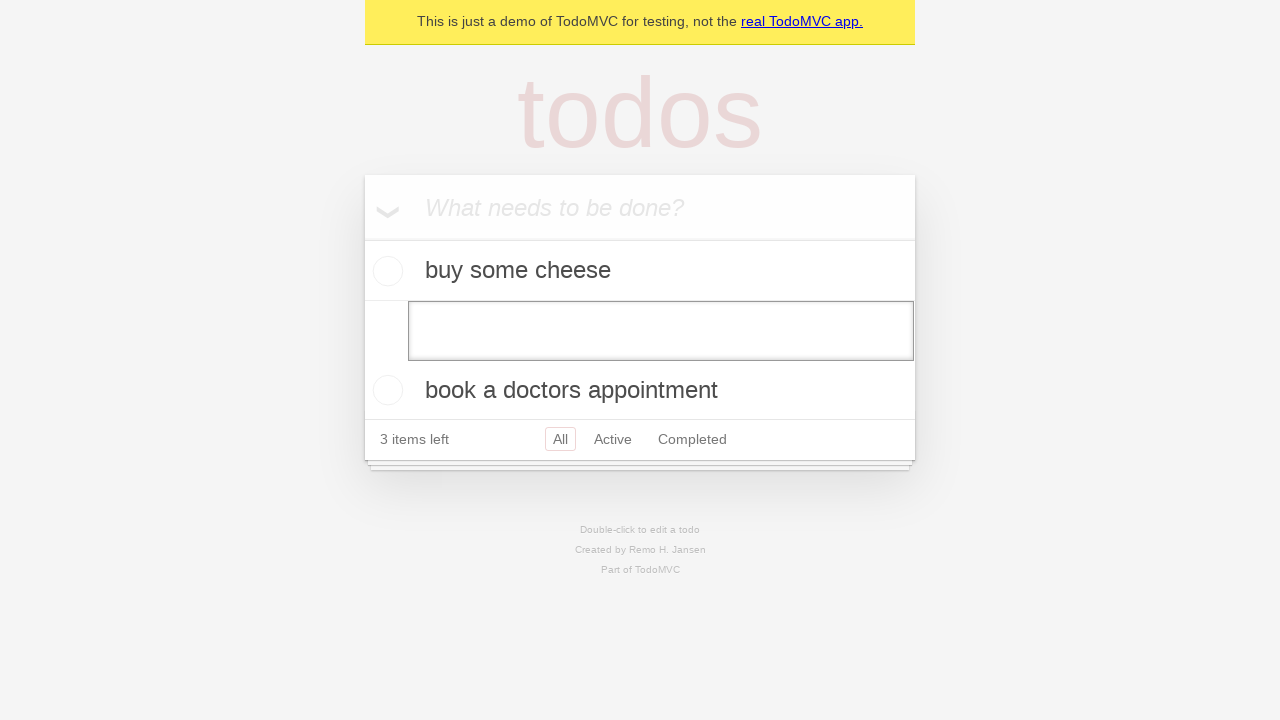

Pressed Enter to confirm empty text - todo item should be removed on internal:testid=[data-testid="todo-item"s] >> nth=1 >> internal:role=textbox[nam
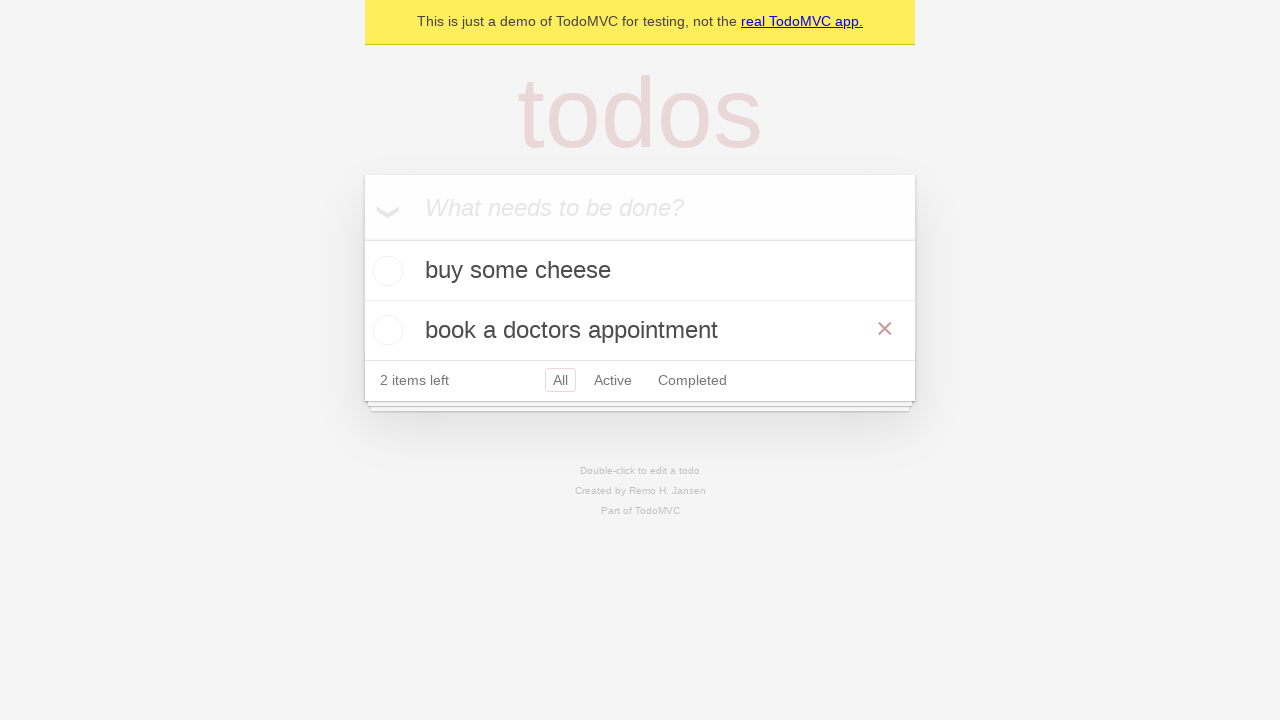

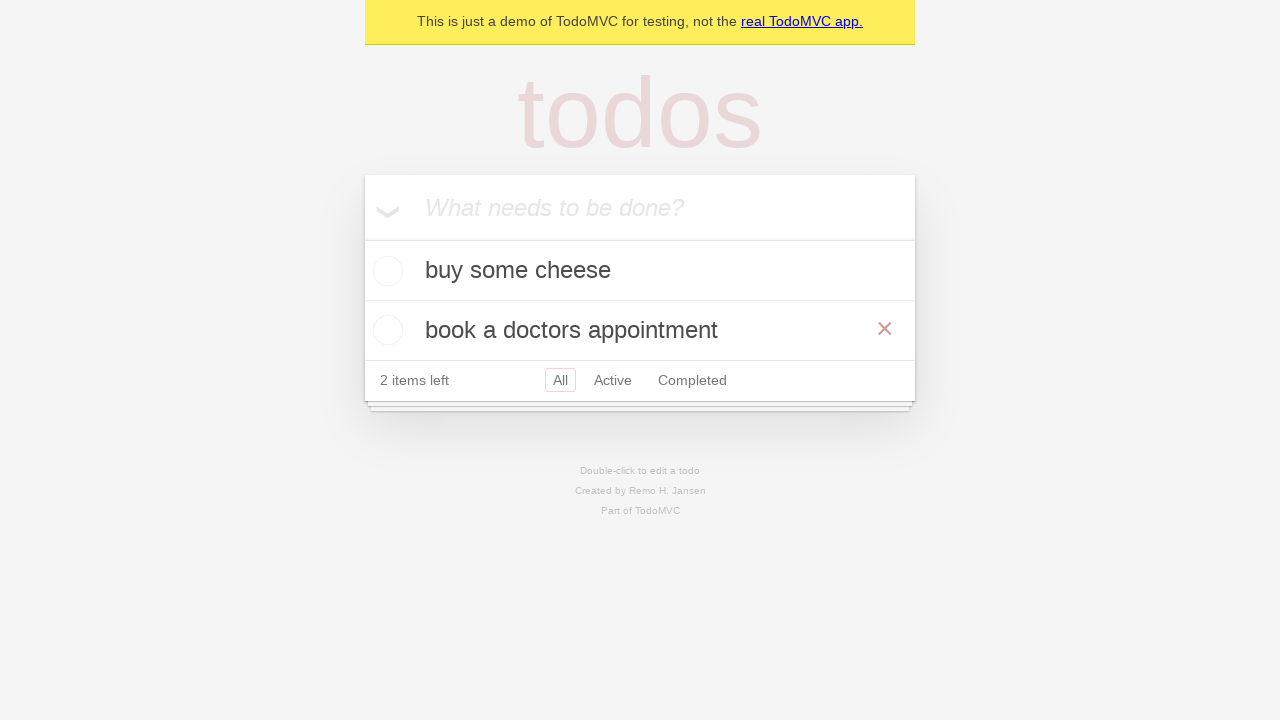